Navigates to Gmail, then tests browser navigation by going back and forward through browser history

Starting URL: http://www.gmail.com

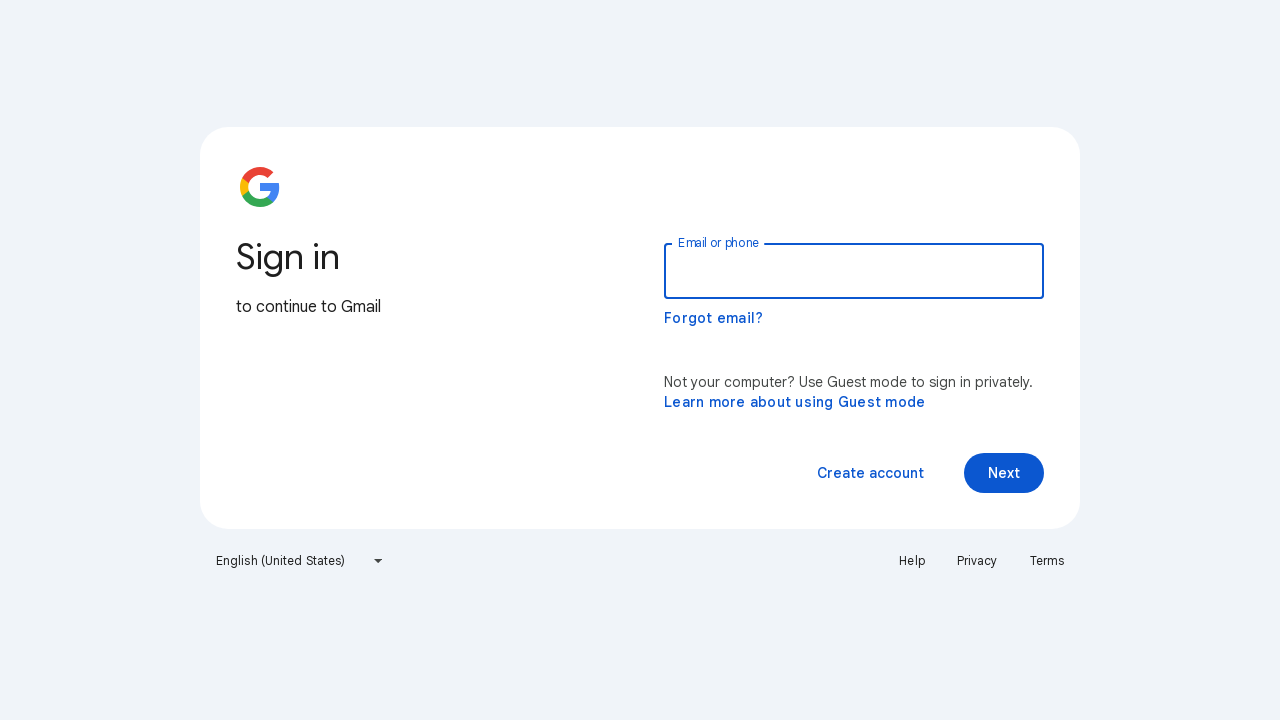

Navigated to Gmail at http://www.gmail.com
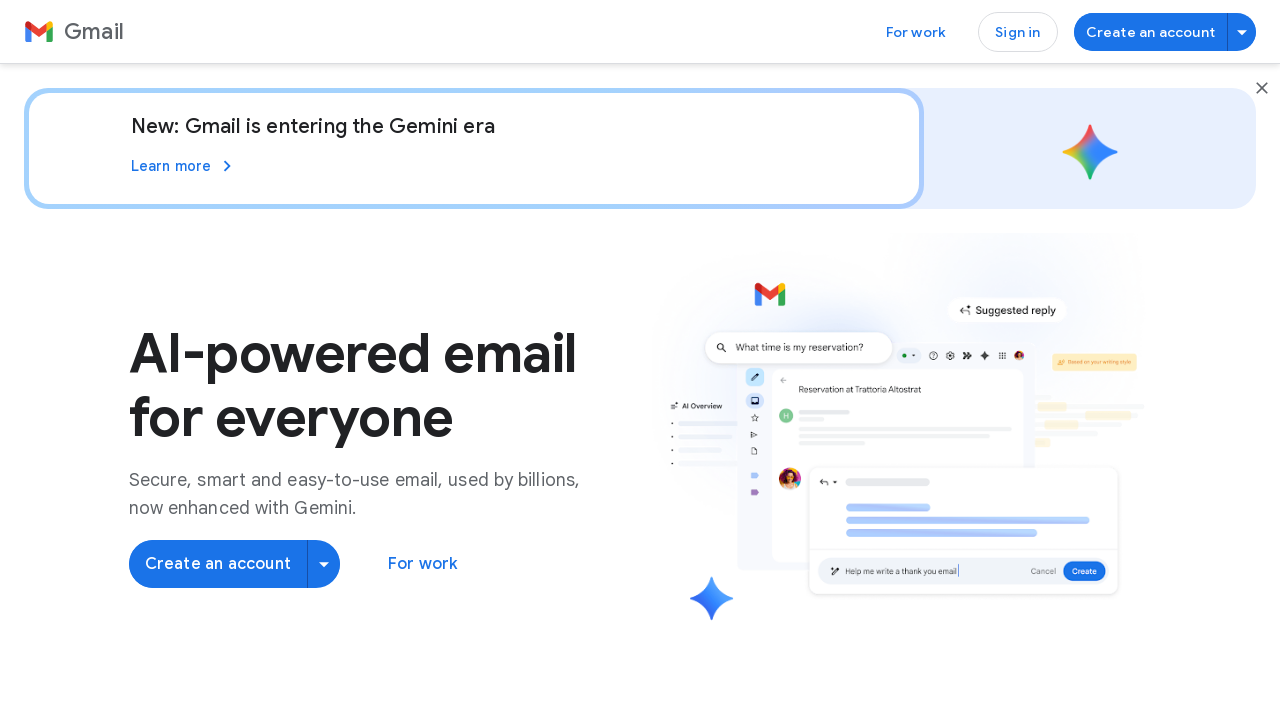

Navigated back in browser history
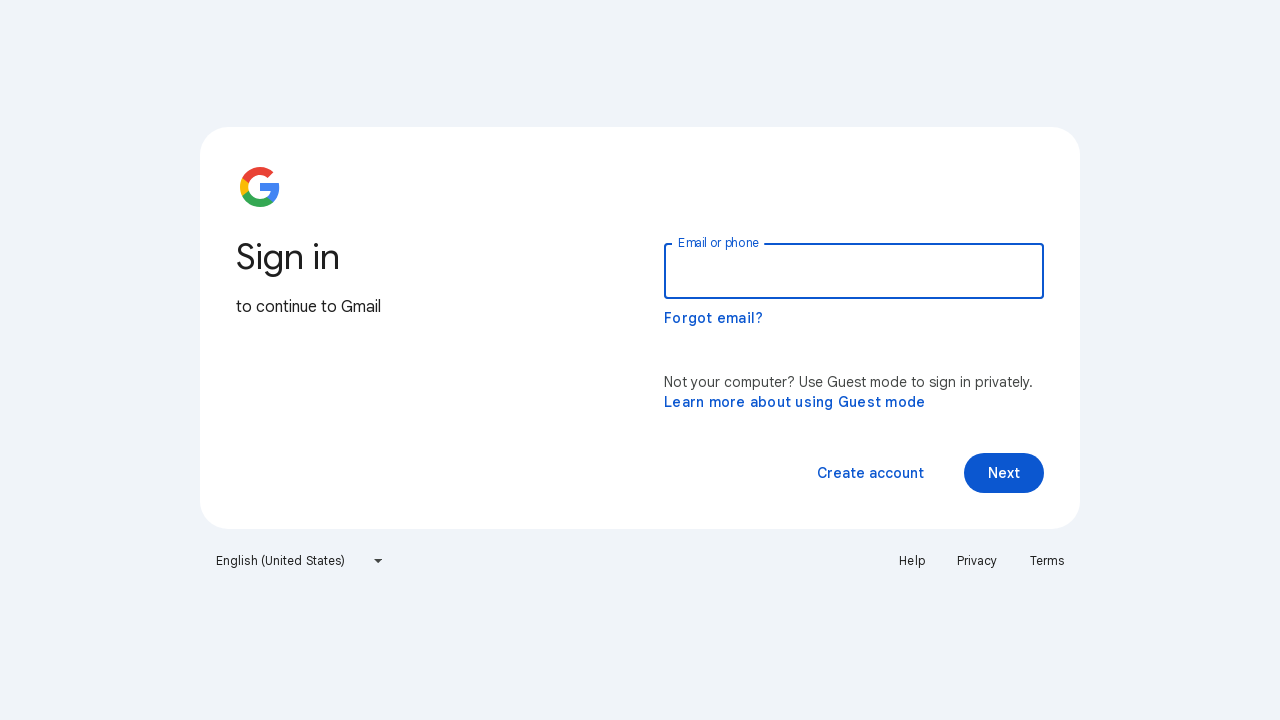

Navigated forward in browser history
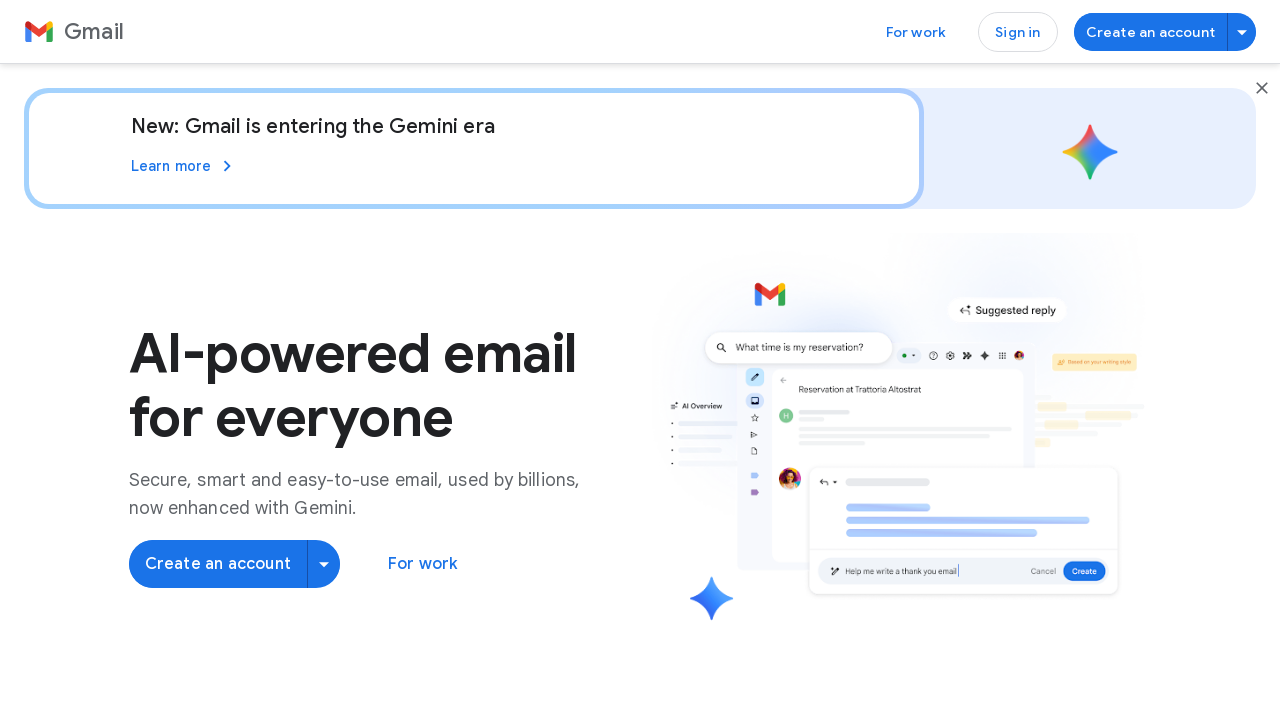

Retrieved page title: Gmail: Secure, AI-Powered Email for Everyone | Google Workspace
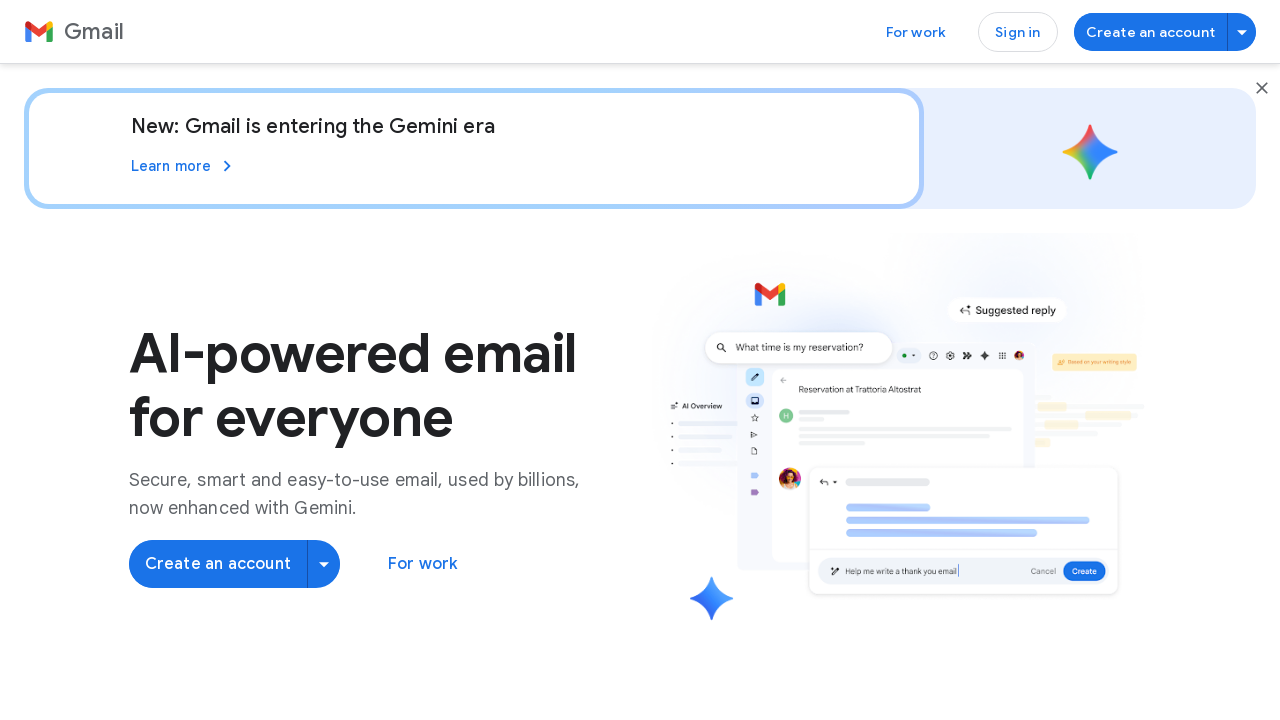

Retrieved page source content
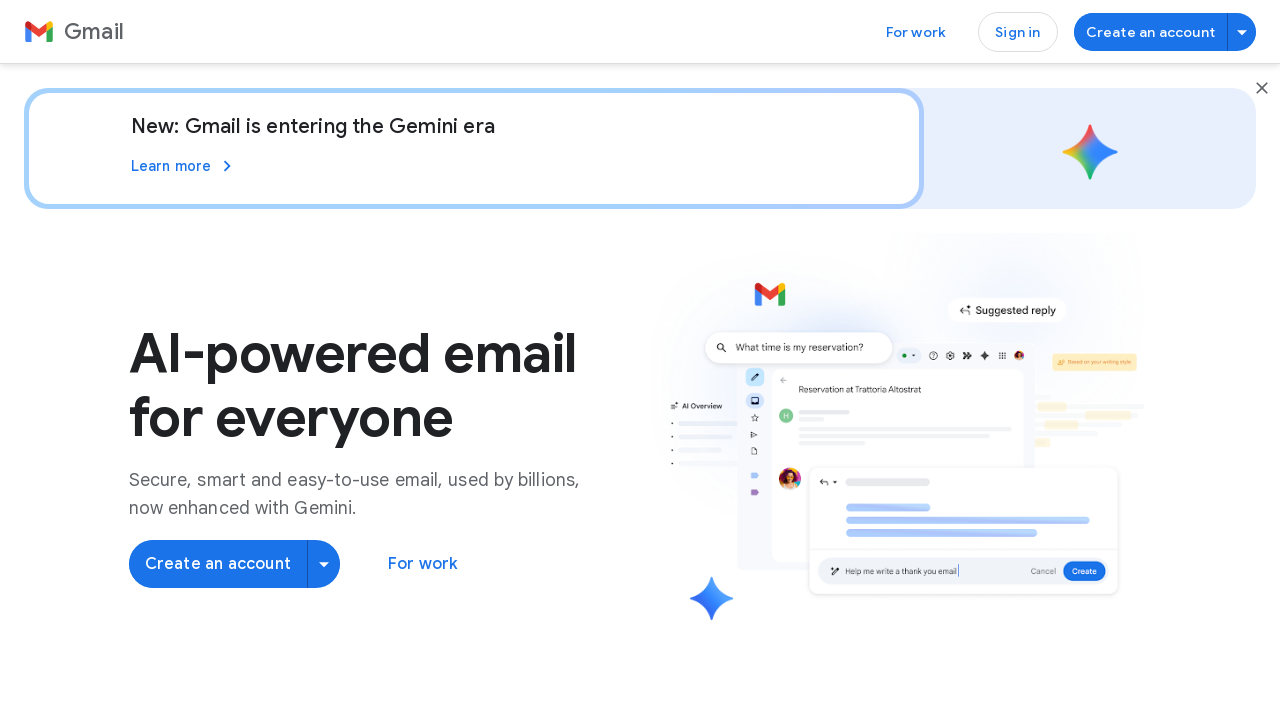

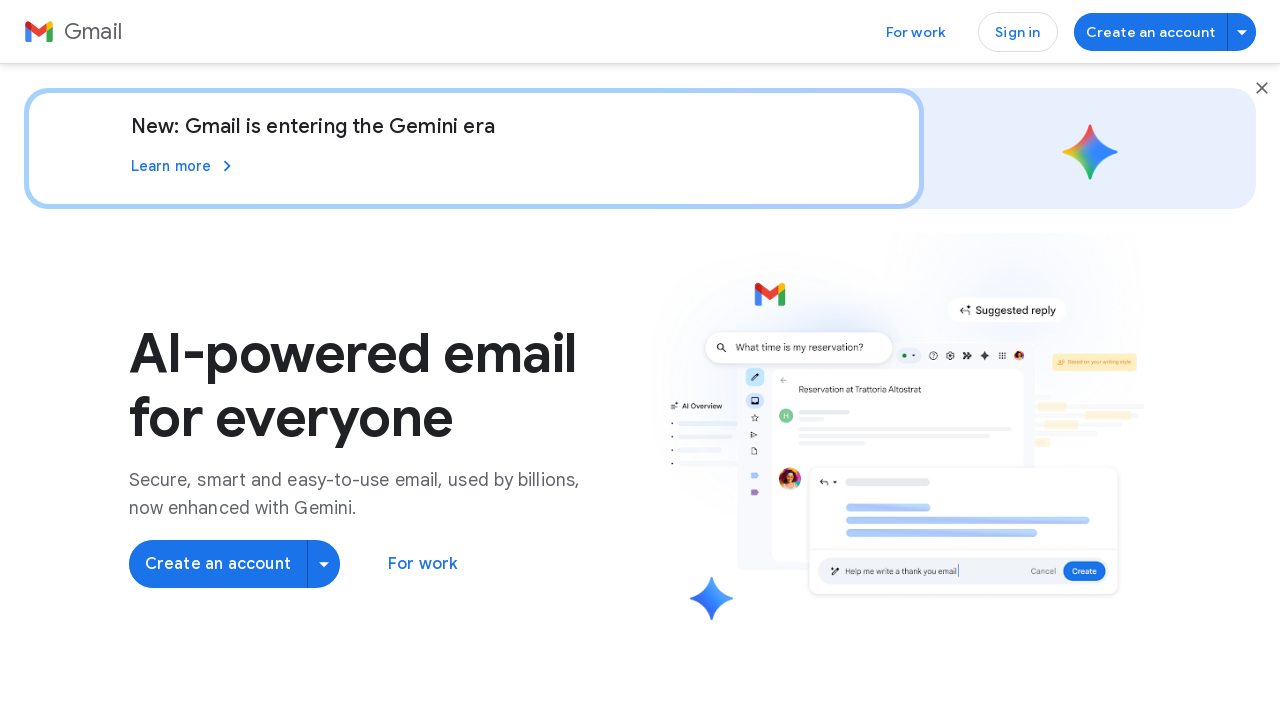